Waits for price to reach $100, books an item, then solves a mathematical captcha by calculating a logarithmic expression and submitting the answer

Starting URL: http://suninjuly.github.io/explicit_wait2.html

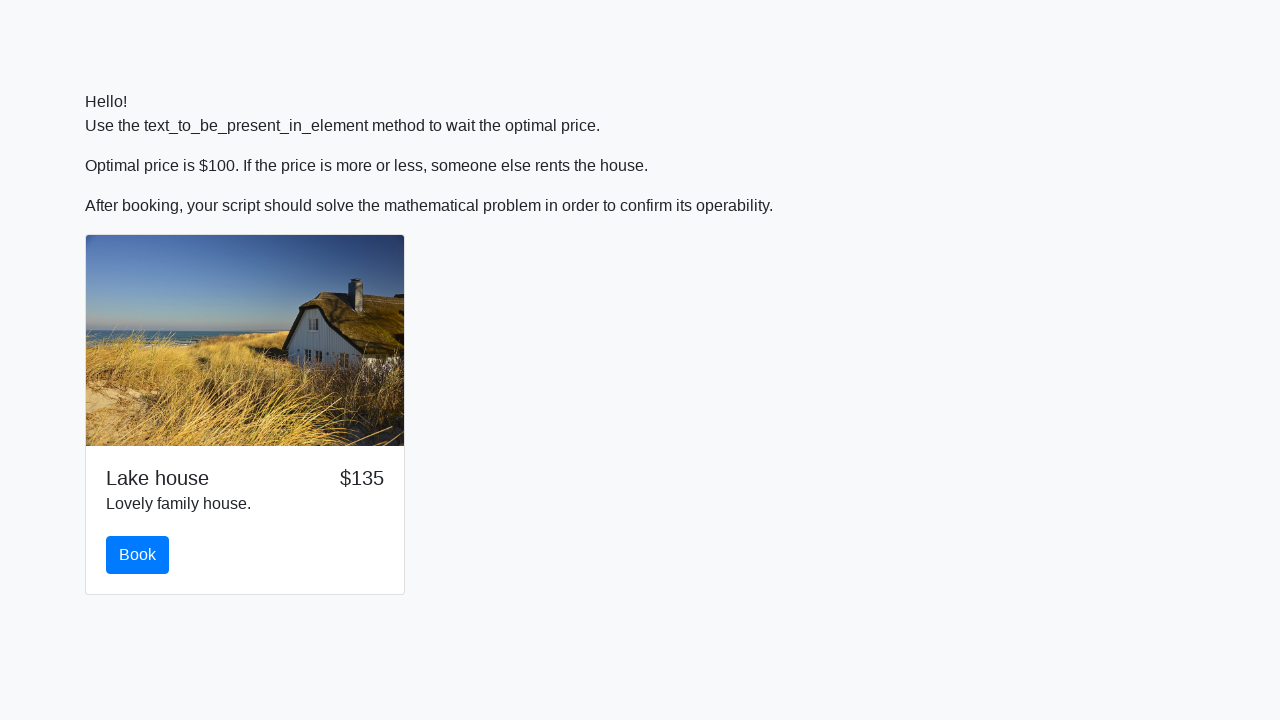

Waited for price to reach $100
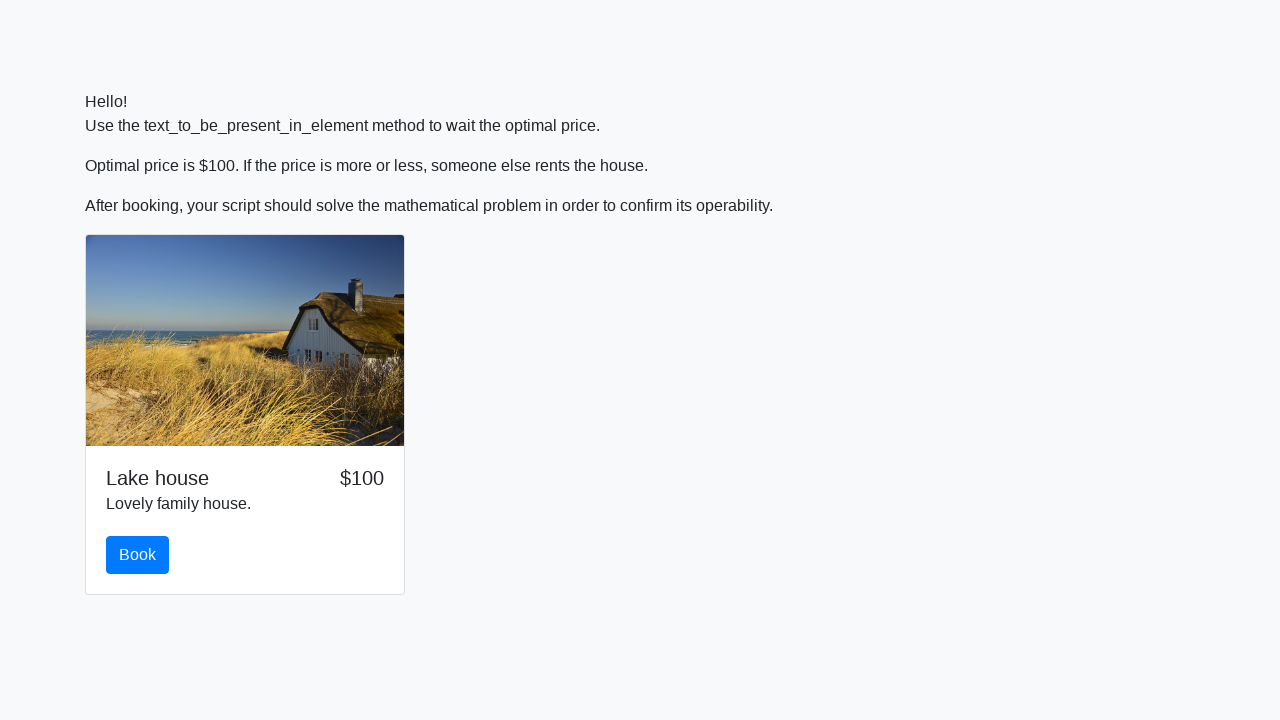

Clicked the book button at (138, 555) on #book
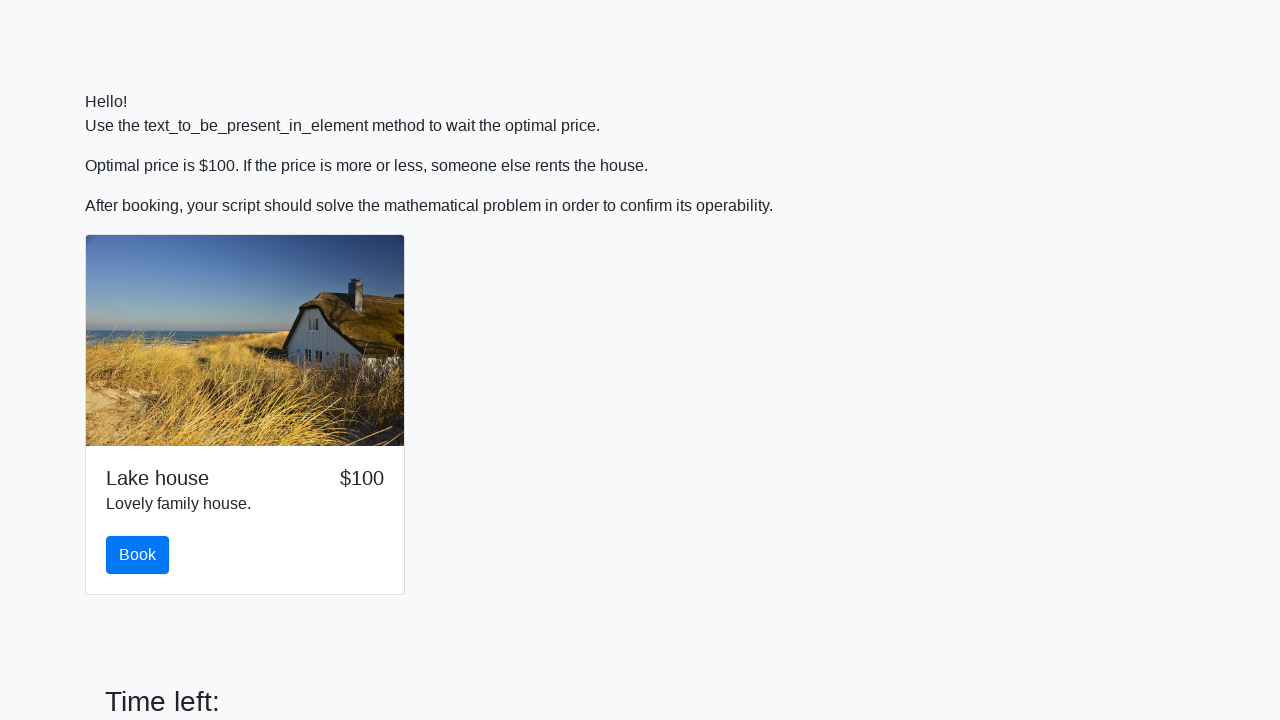

Input value element became visible
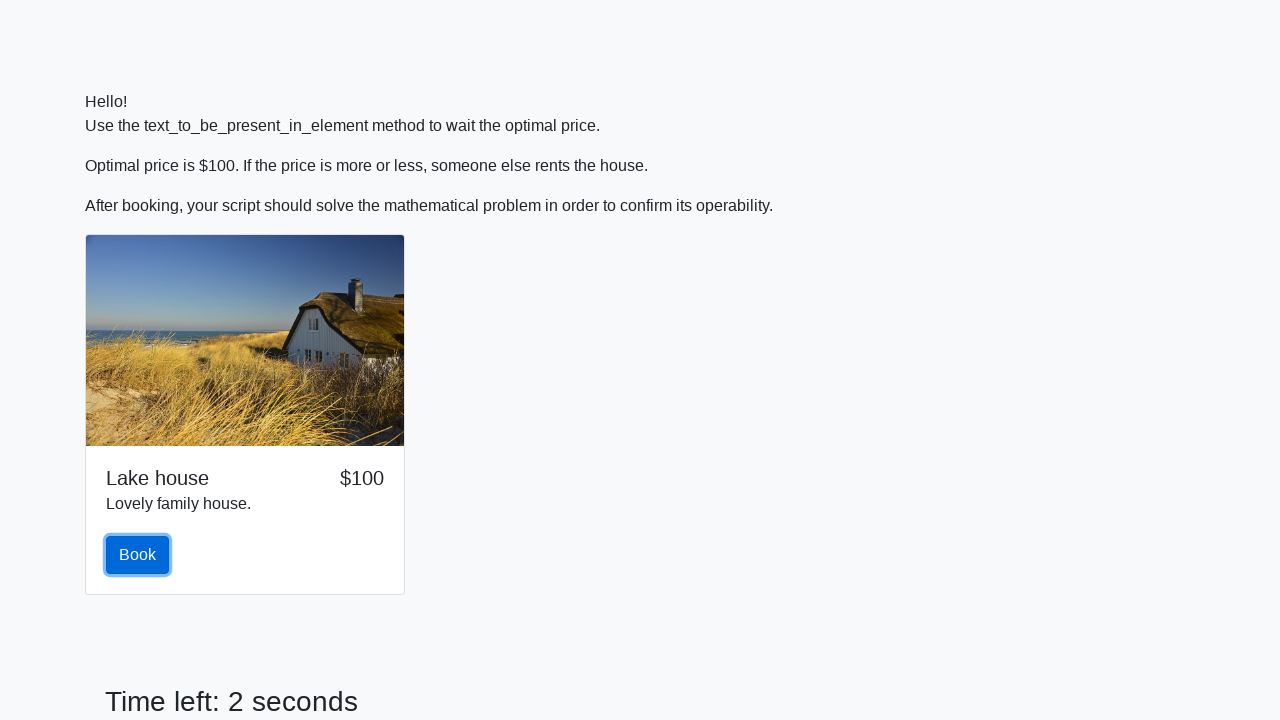

Retrieved input value: 223
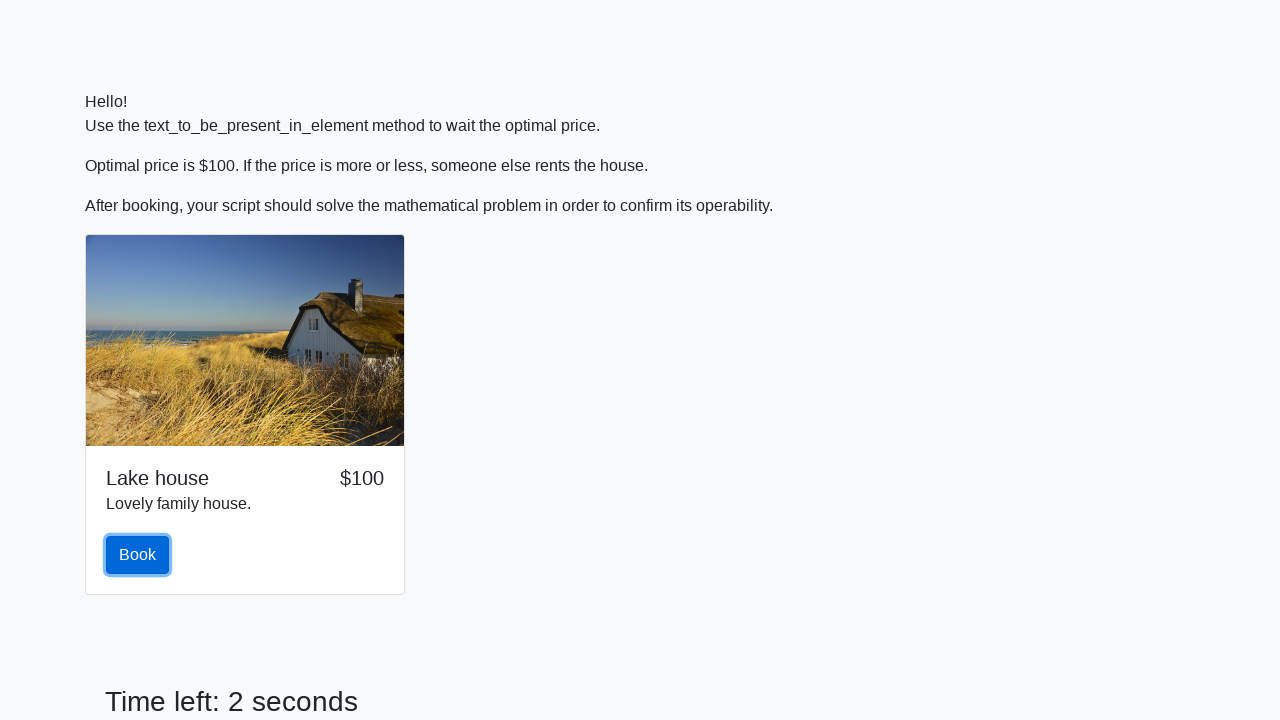

Calculated logarithmic expression result: -0.45154806846113865
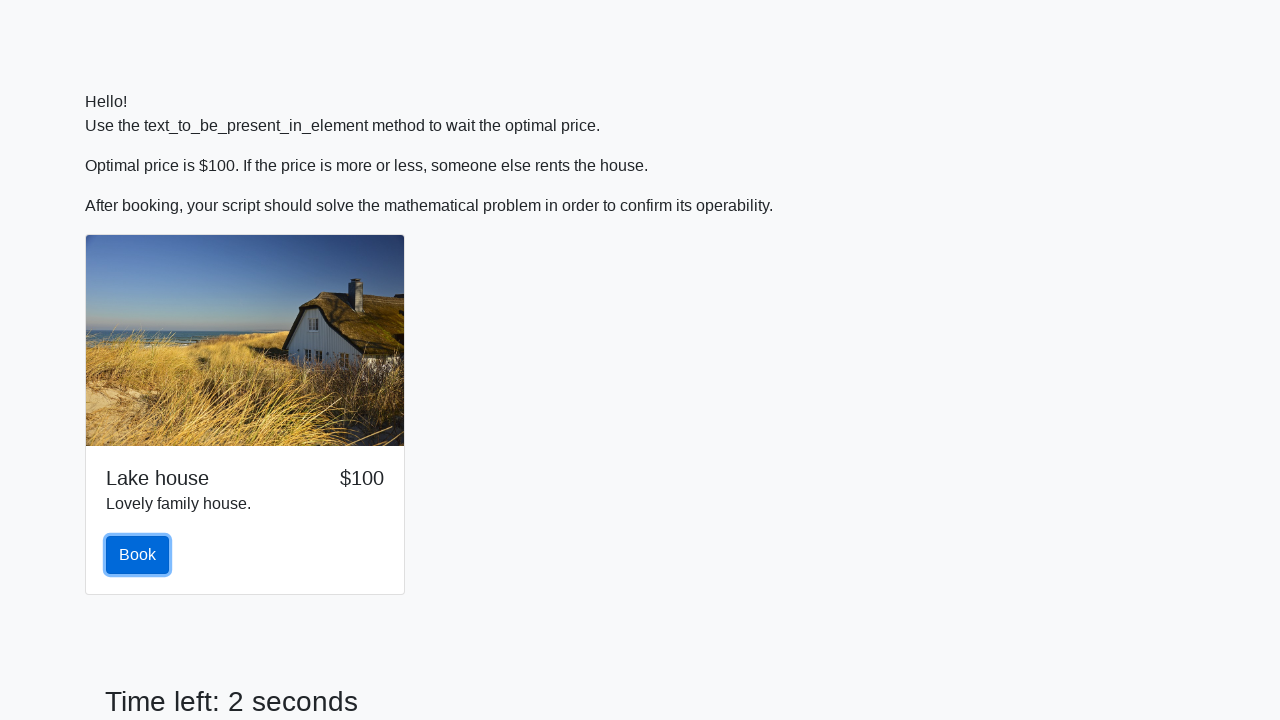

Filled answer field with calculated value on #answer
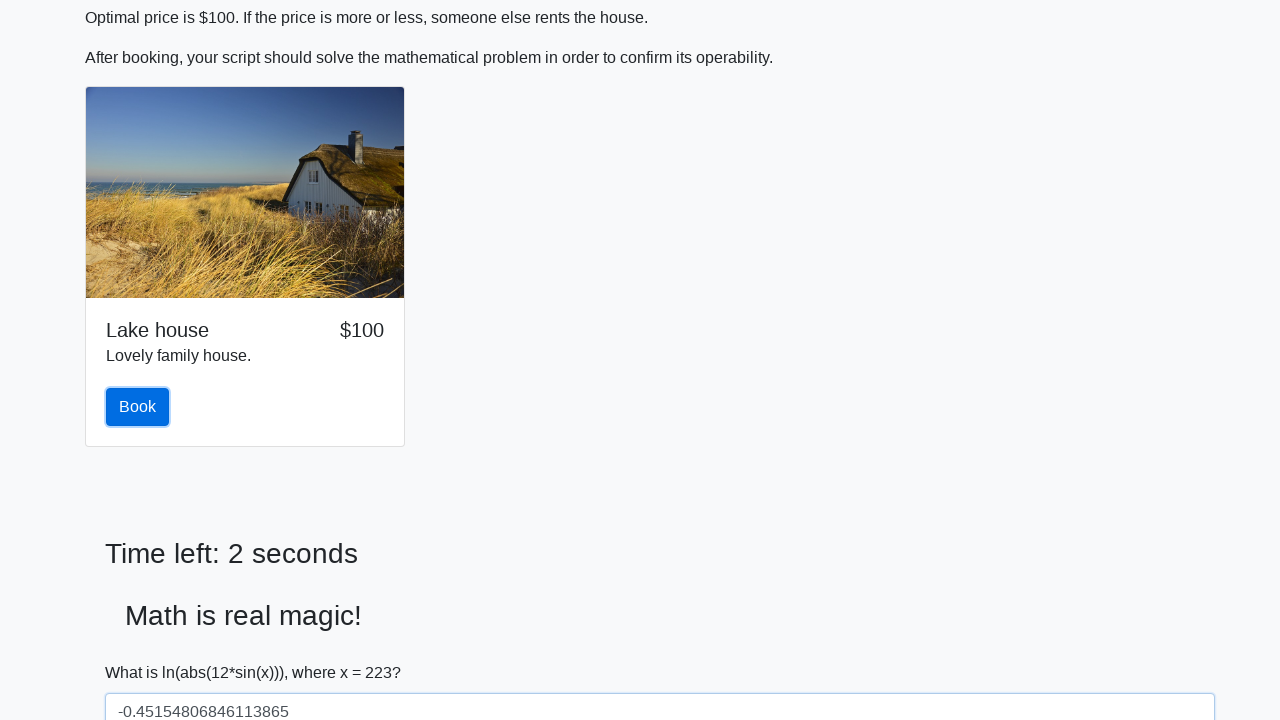

Submitted the captcha solution at (143, 651) on #solve
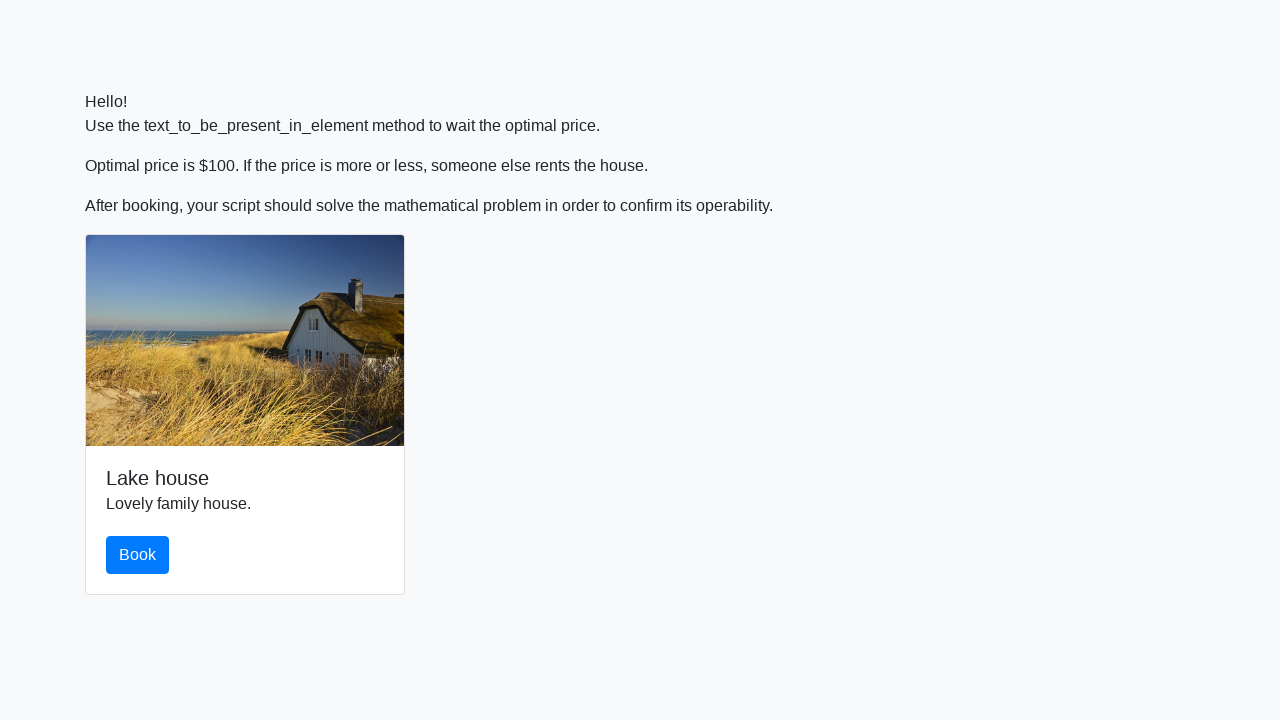

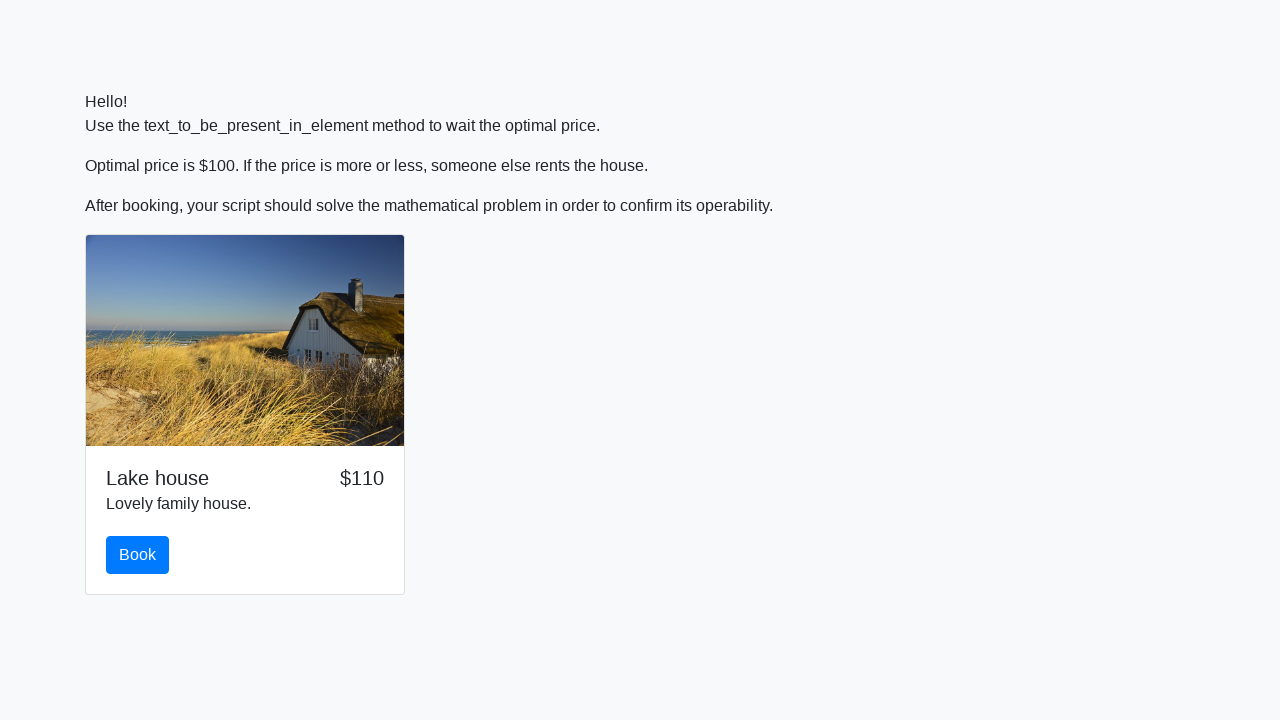